Navigates to Flipkart homepage with implicit wait configured

Starting URL: https://www.flipkart.com

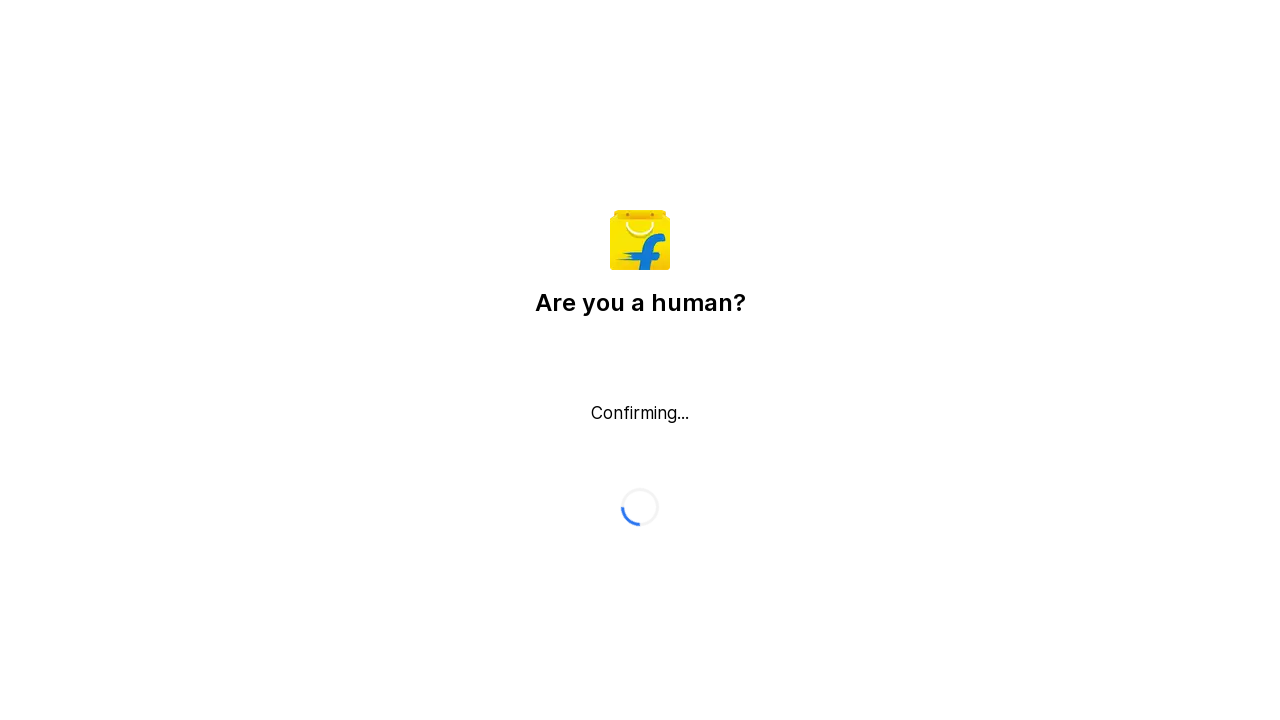

Navigated to Flipkart homepage with implicit wait configured
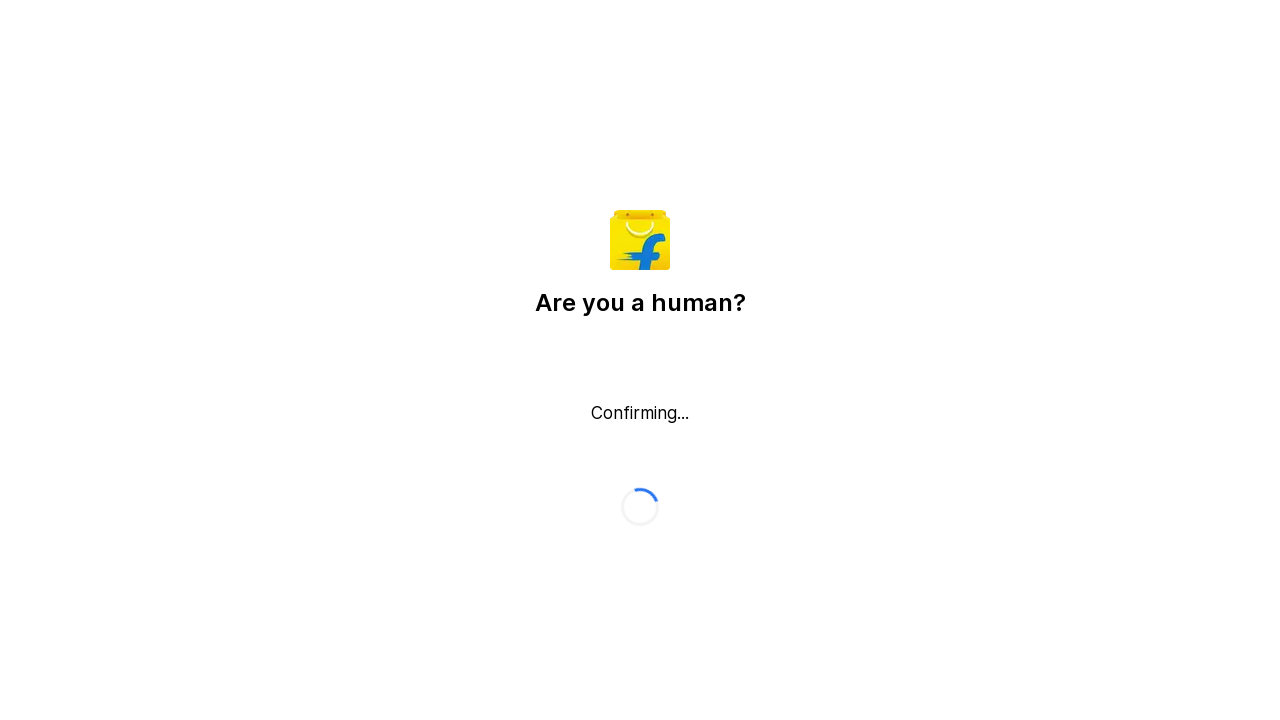

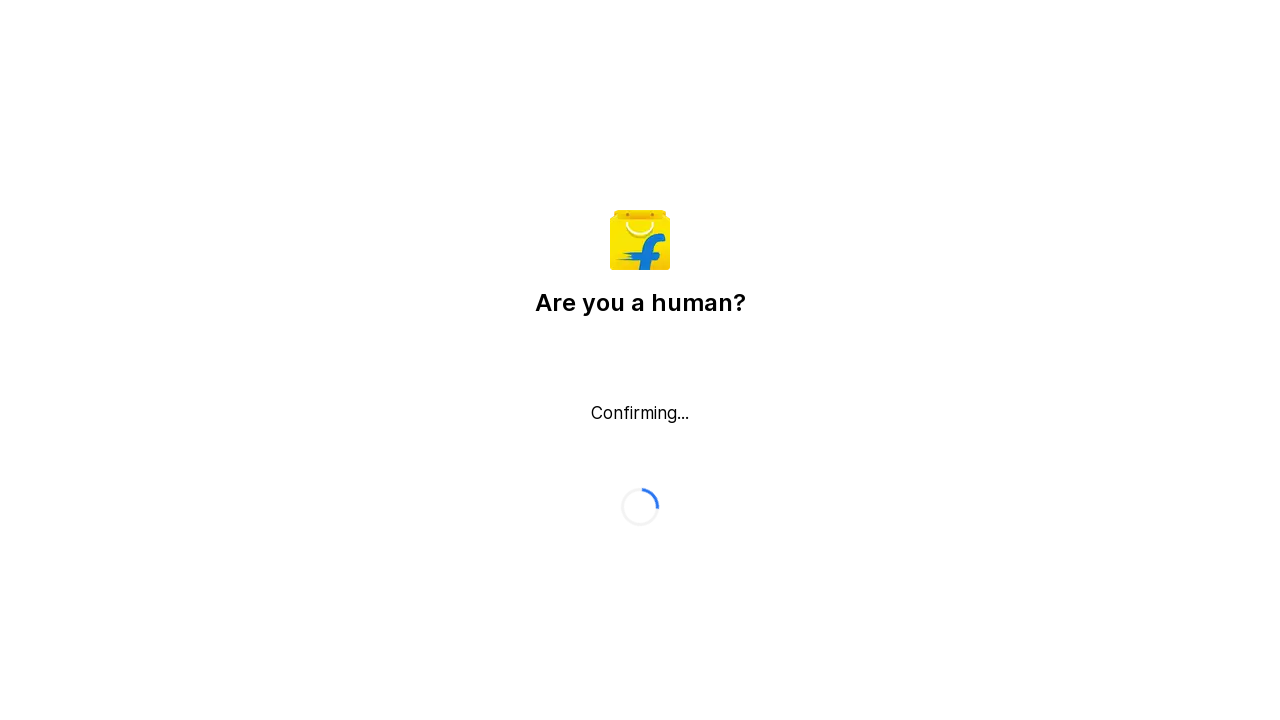